Tests a registration form by filling in first name, last name, and third name fields, then submitting the form and verifying the success message.

Starting URL: http://suninjuly.github.io/registration1.html

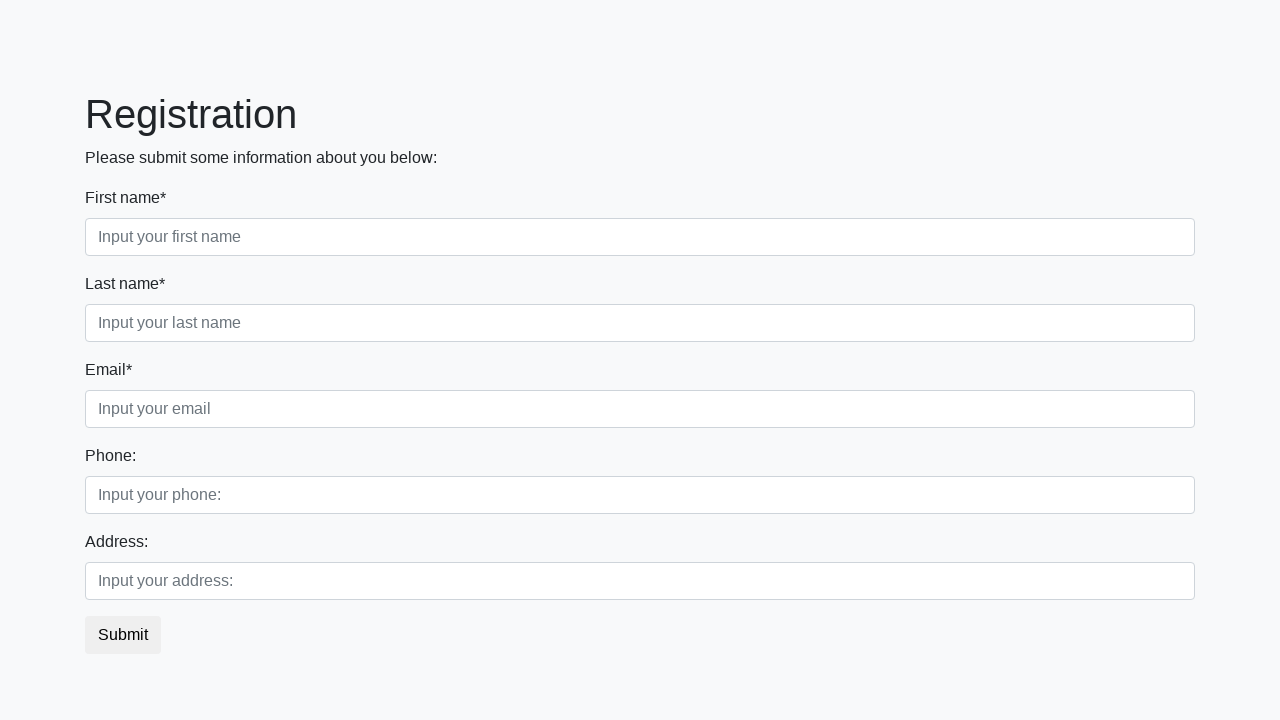

Filled first name field with 'Ivan' on div.first_block .form-control.first
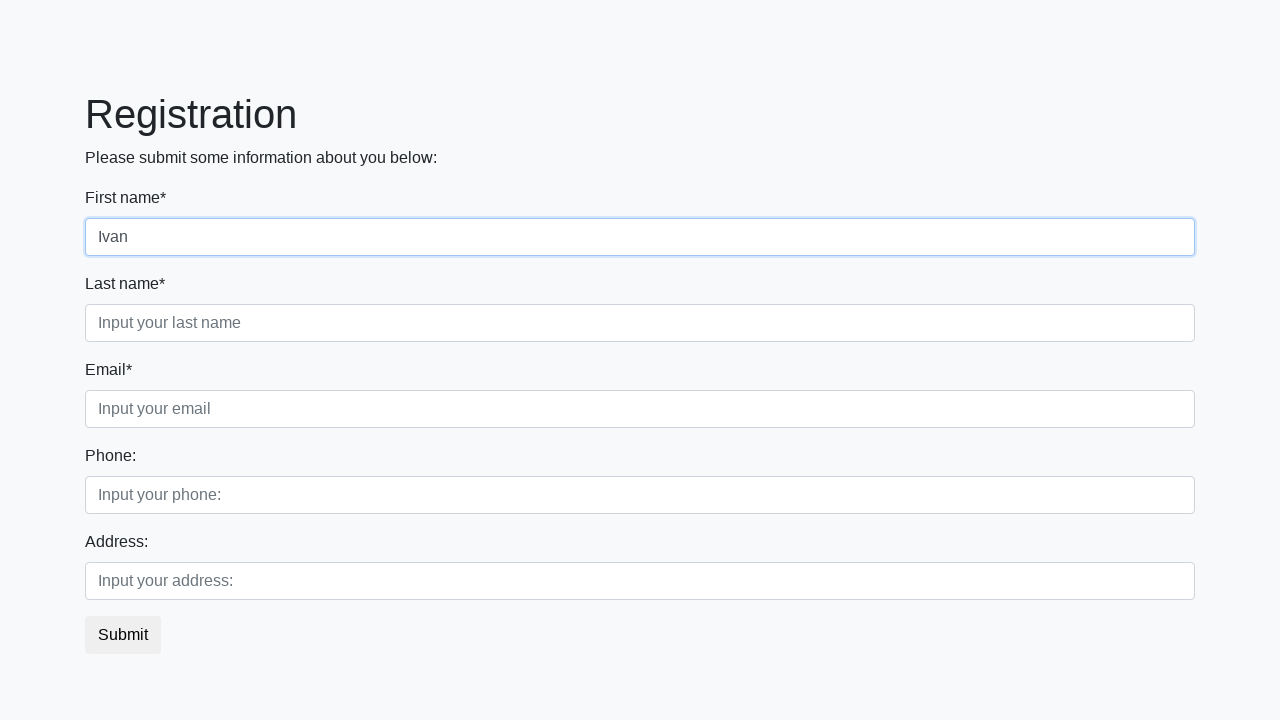

Filled last name field with 'Petrov' on div.first_block .form-control.second
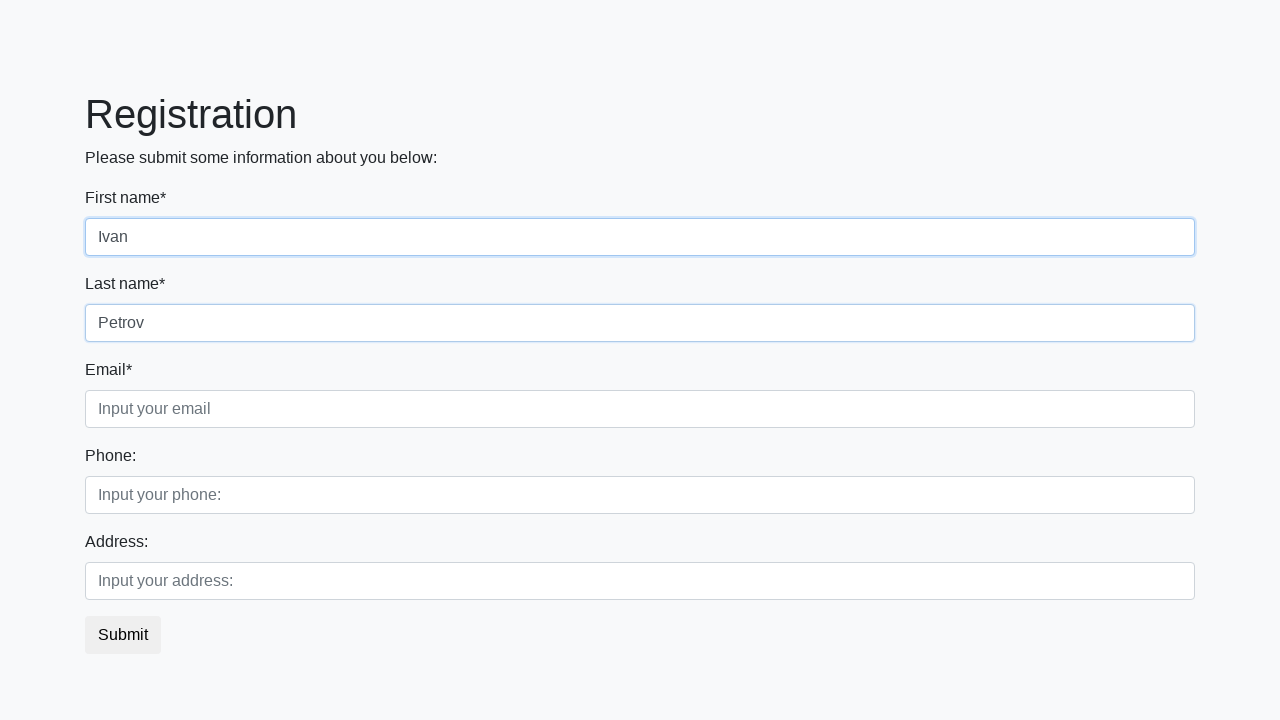

Filled third name field with 'Petrov' on div.first_block .form-control.third
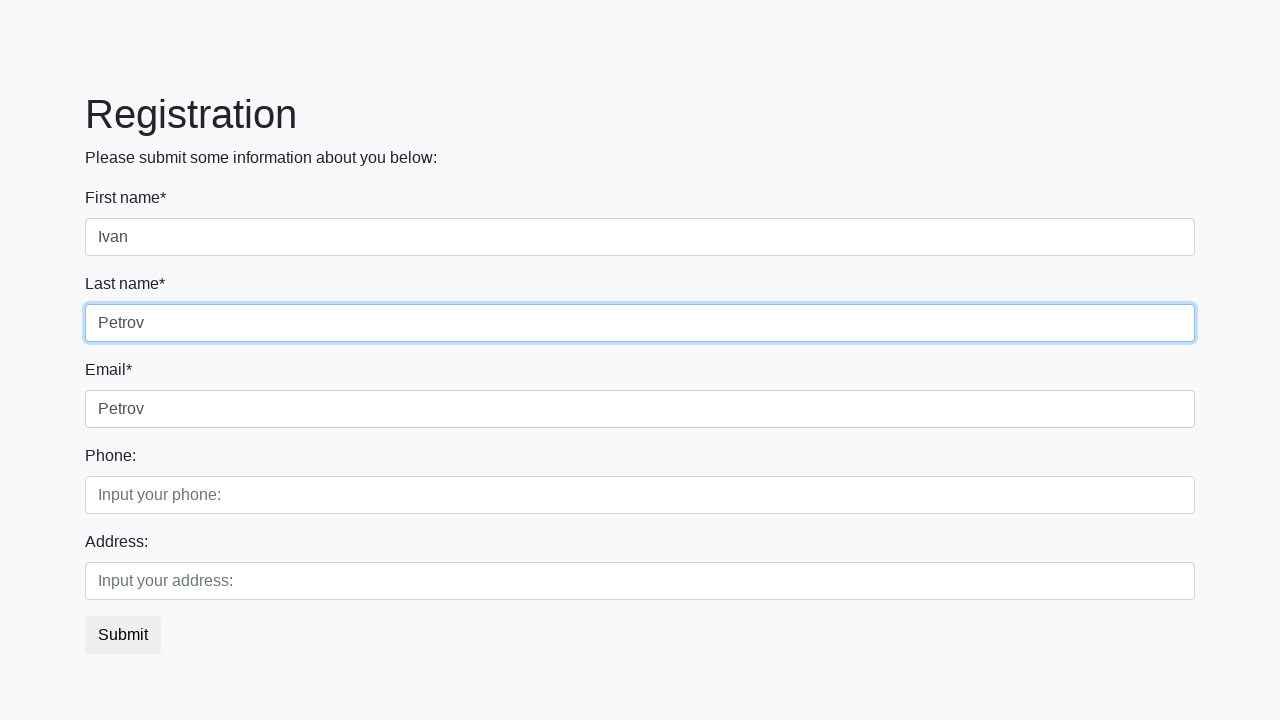

Clicked submit button to register at (123, 635) on button.btn
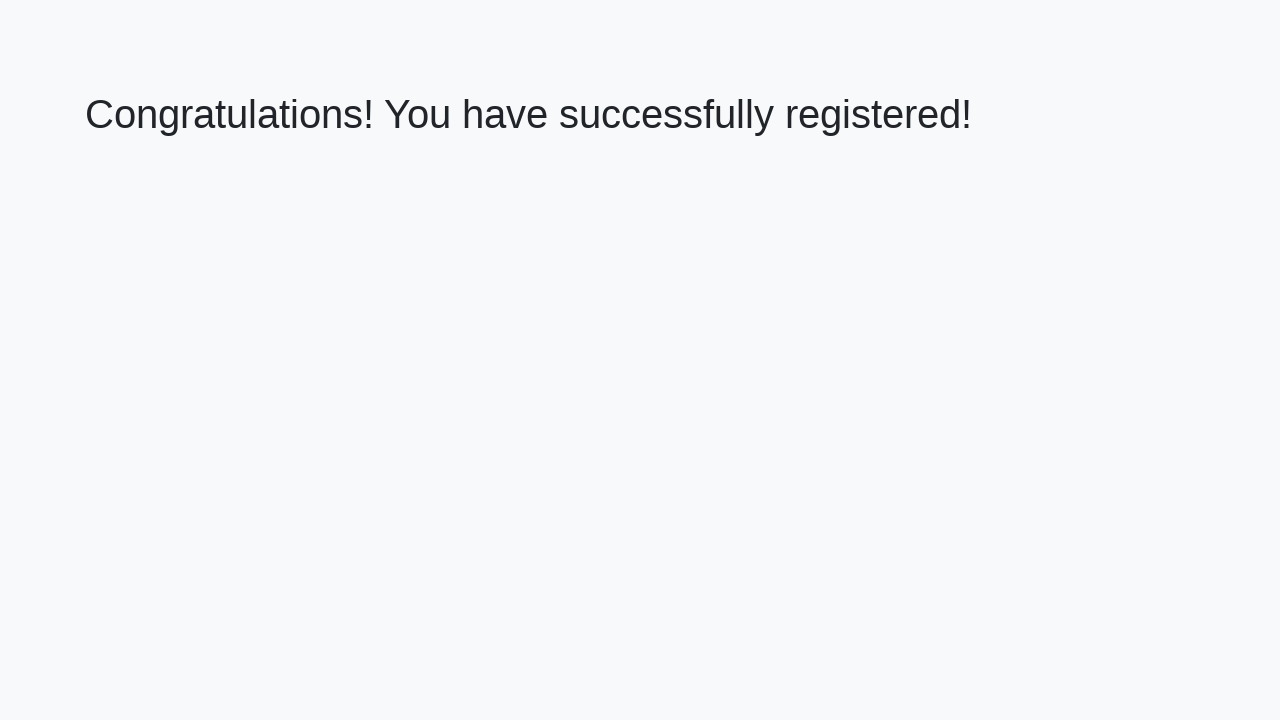

Success message appeared on page
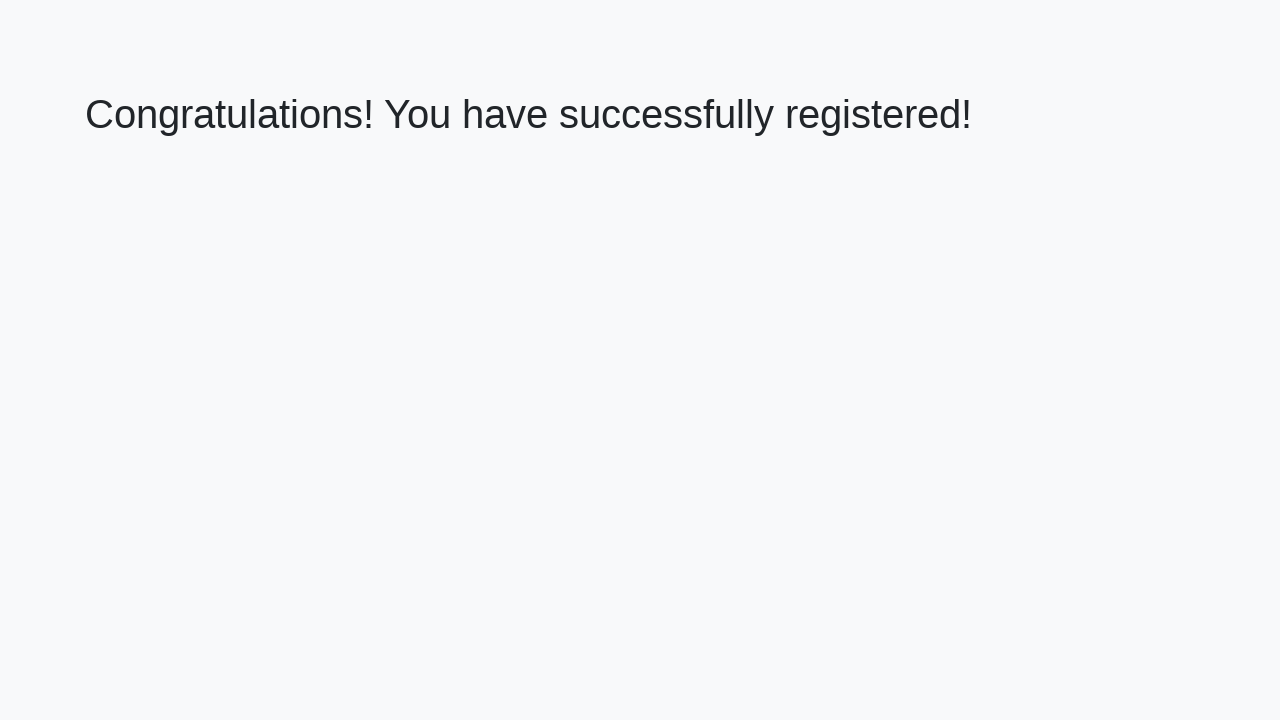

Retrieved success message text
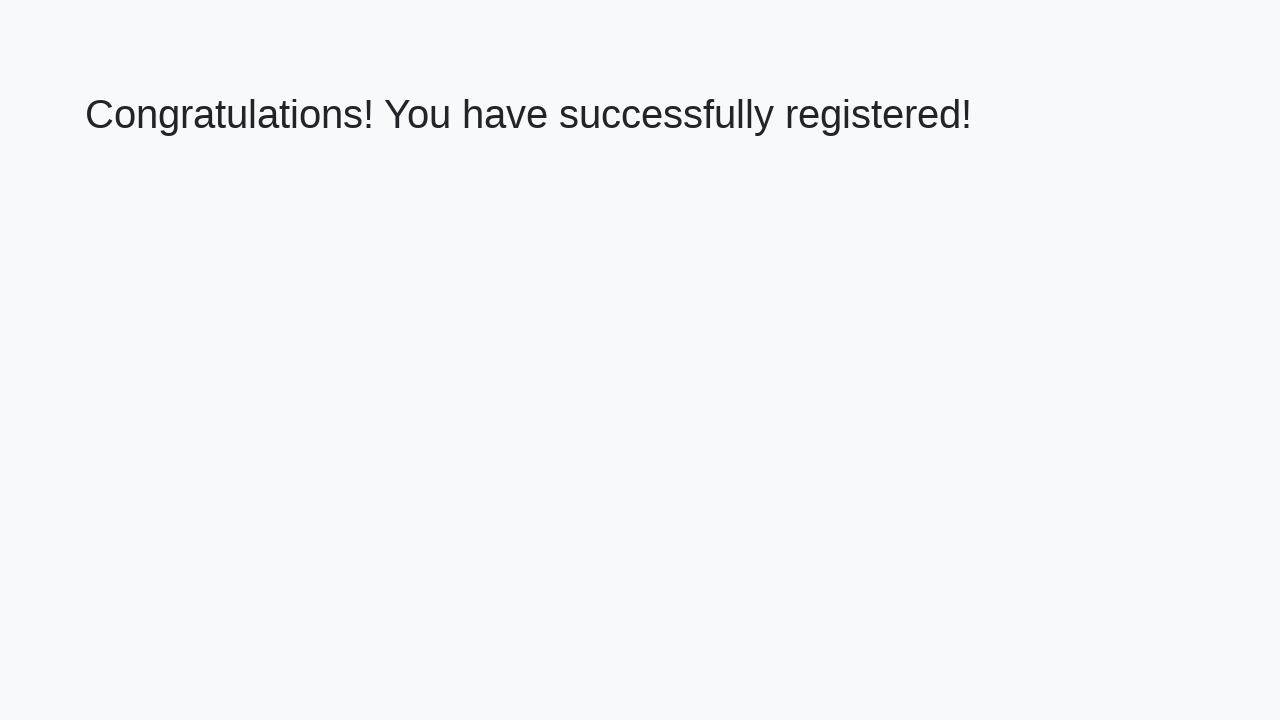

Verified success message: 'Congratulations! You have successfully registered!'
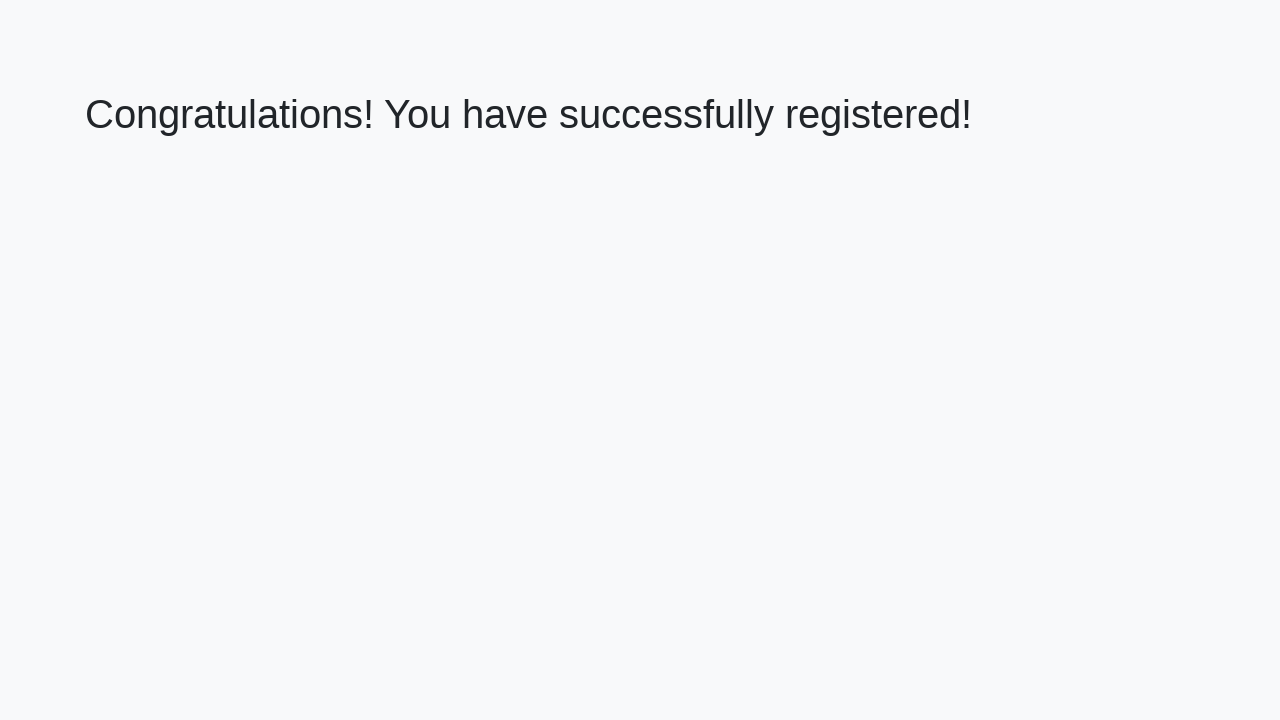

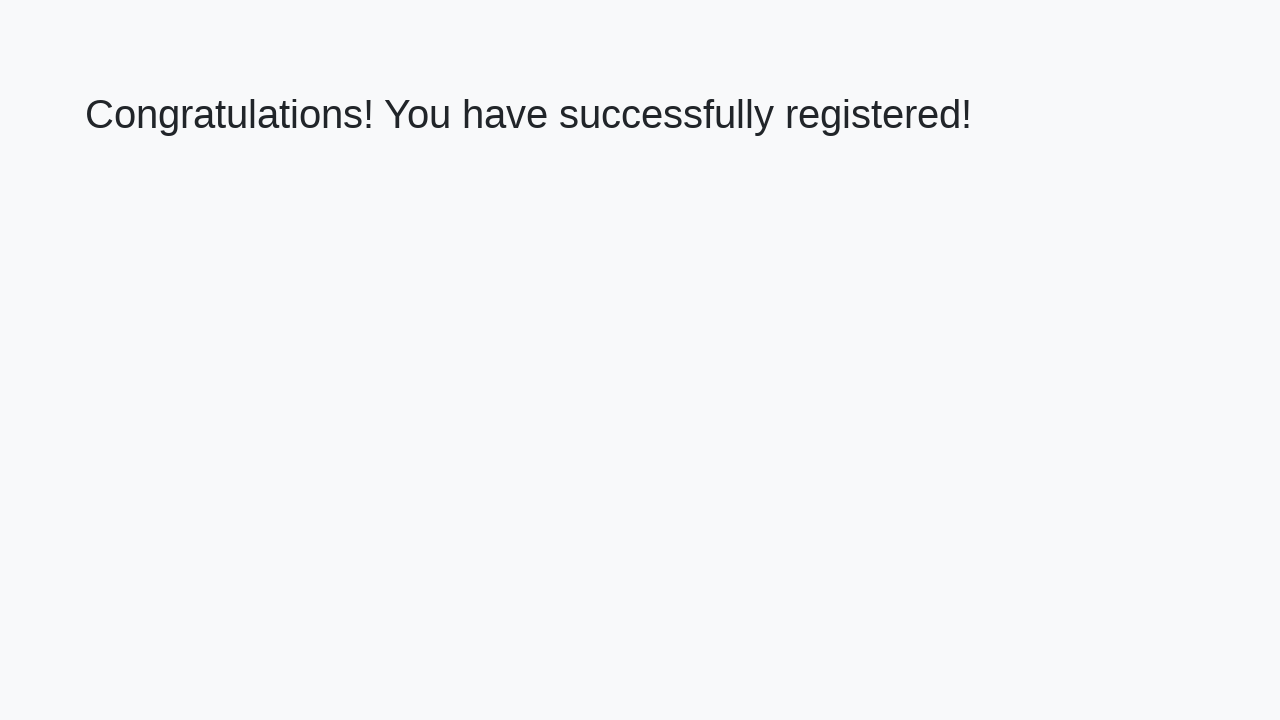